Tests various button interactions on a demo page including checking if a button is enabled, getting button position, color, and dimensions, and clicking a button to verify page navigation

Starting URL: https://leafground.com/button.xhtml

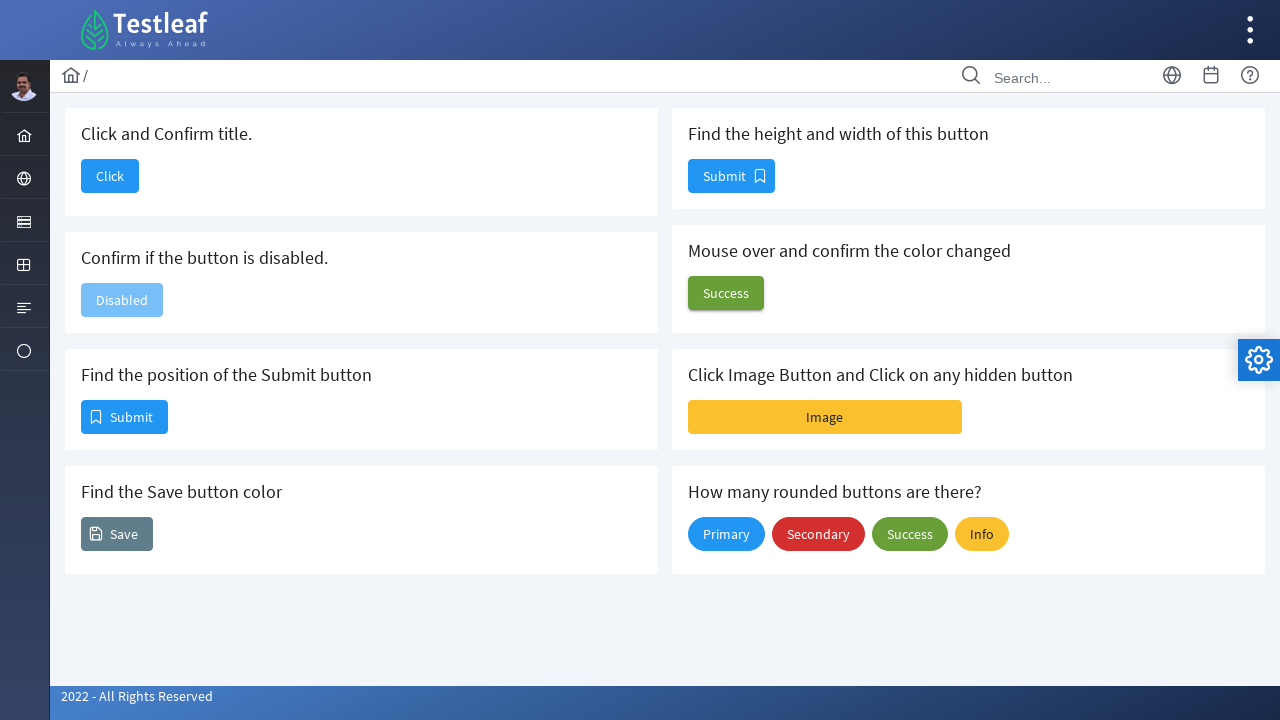

Checked if button is disabled
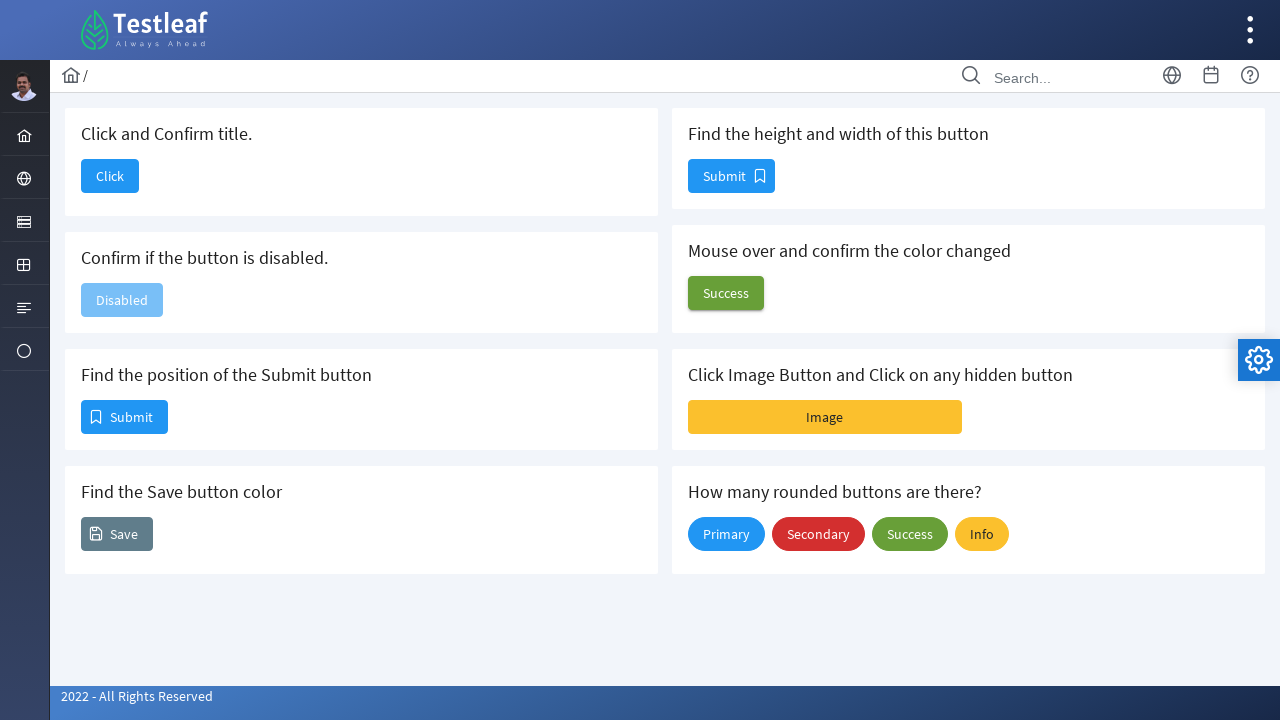

Retrieved button position (bounding box)
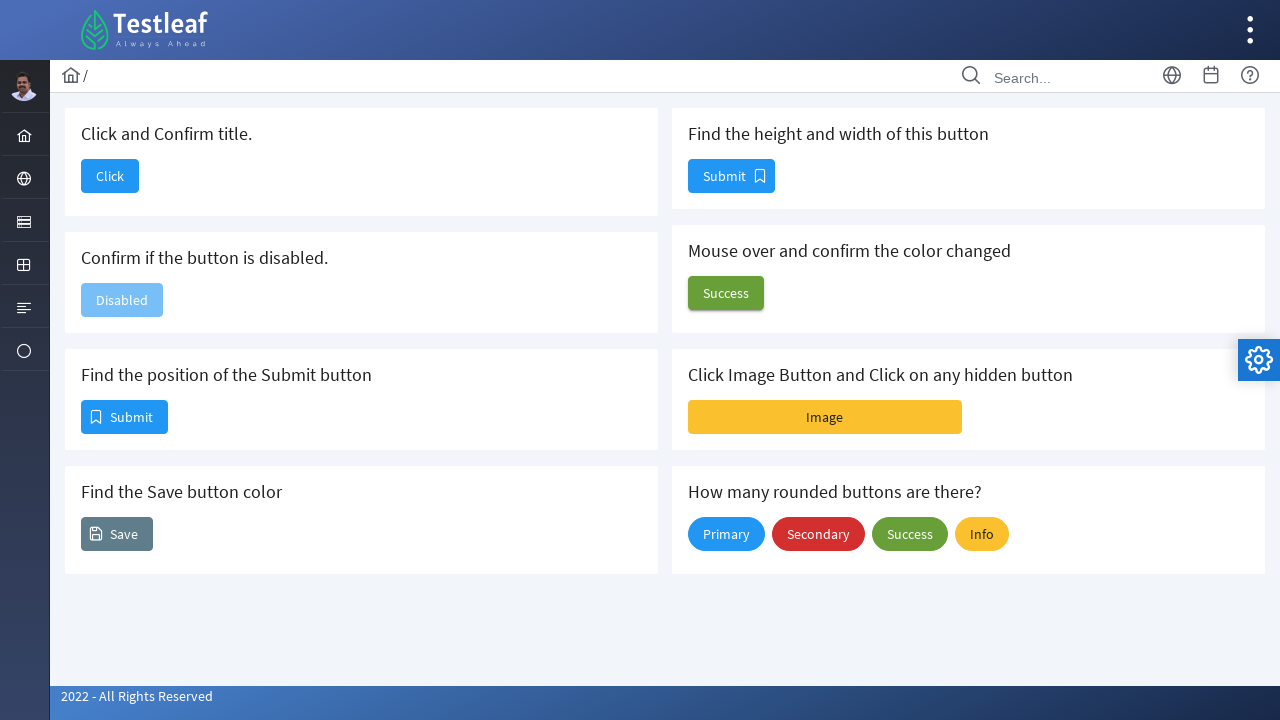

Retrieved button background color
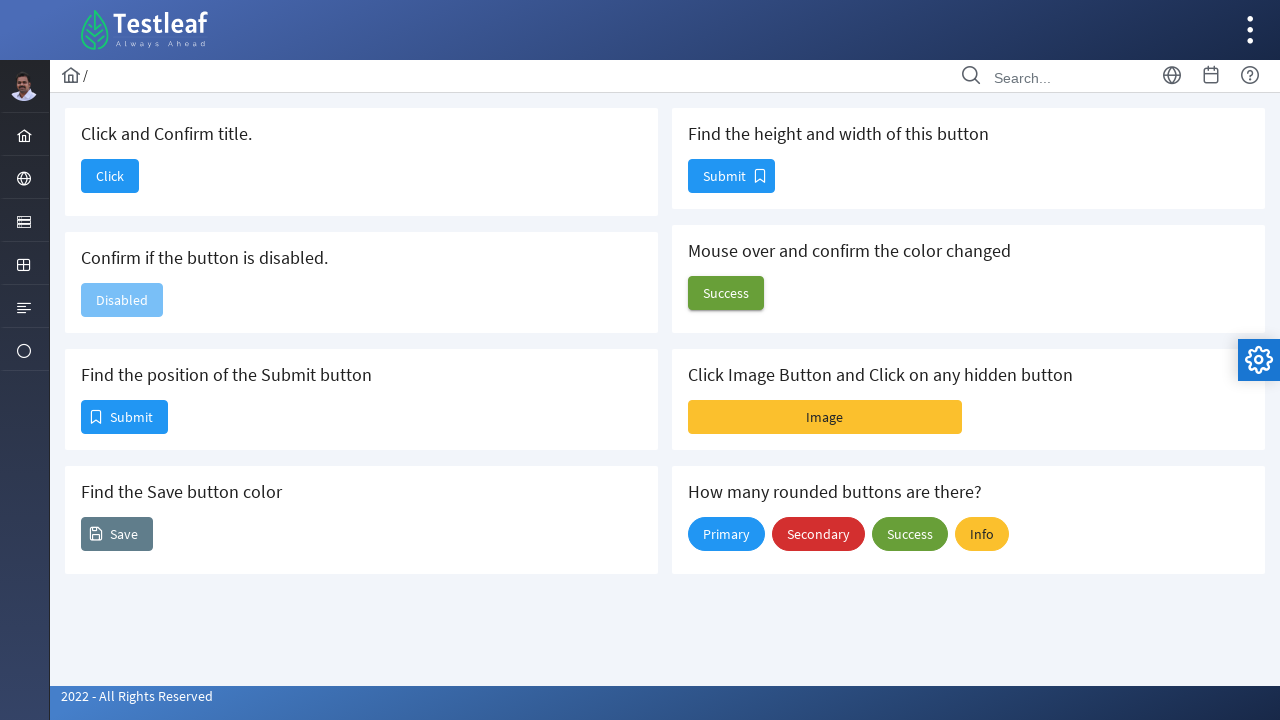

Retrieved button dimensions (height and width)
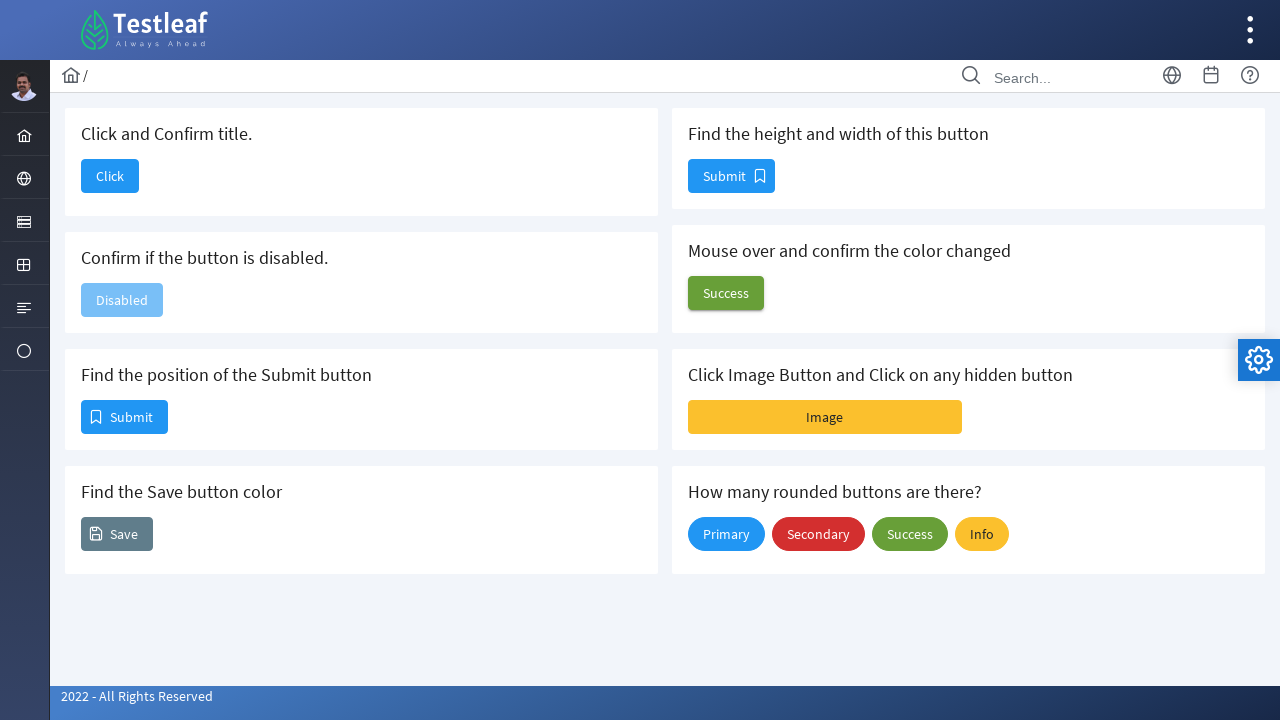

Clicked button to navigate at (110, 176) on #j_idt88\:j_idt90
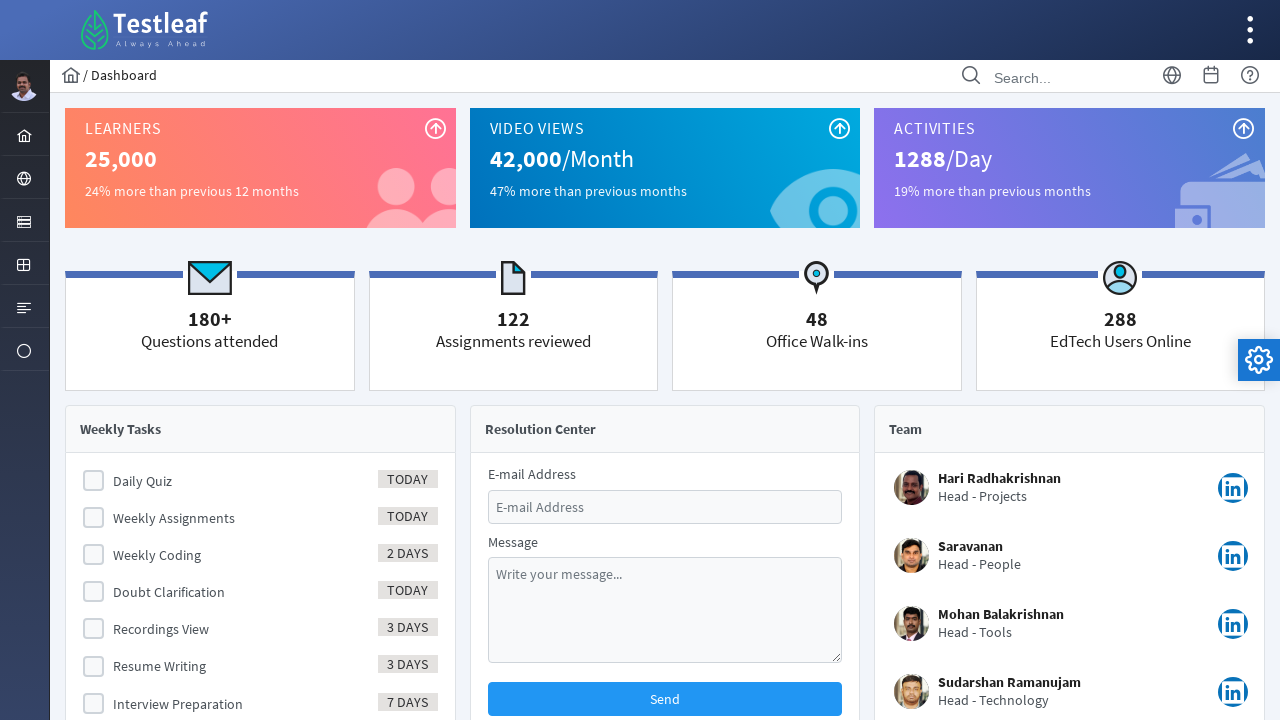

Retrieved page title to verify navigation
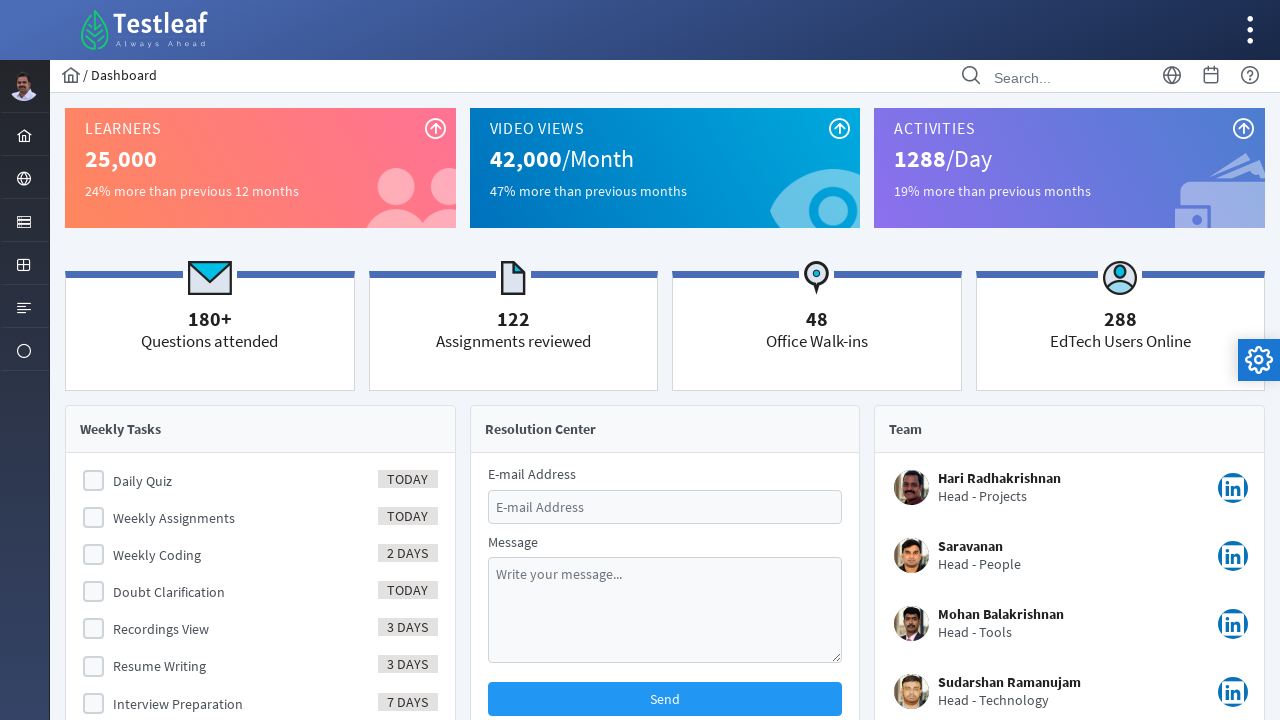

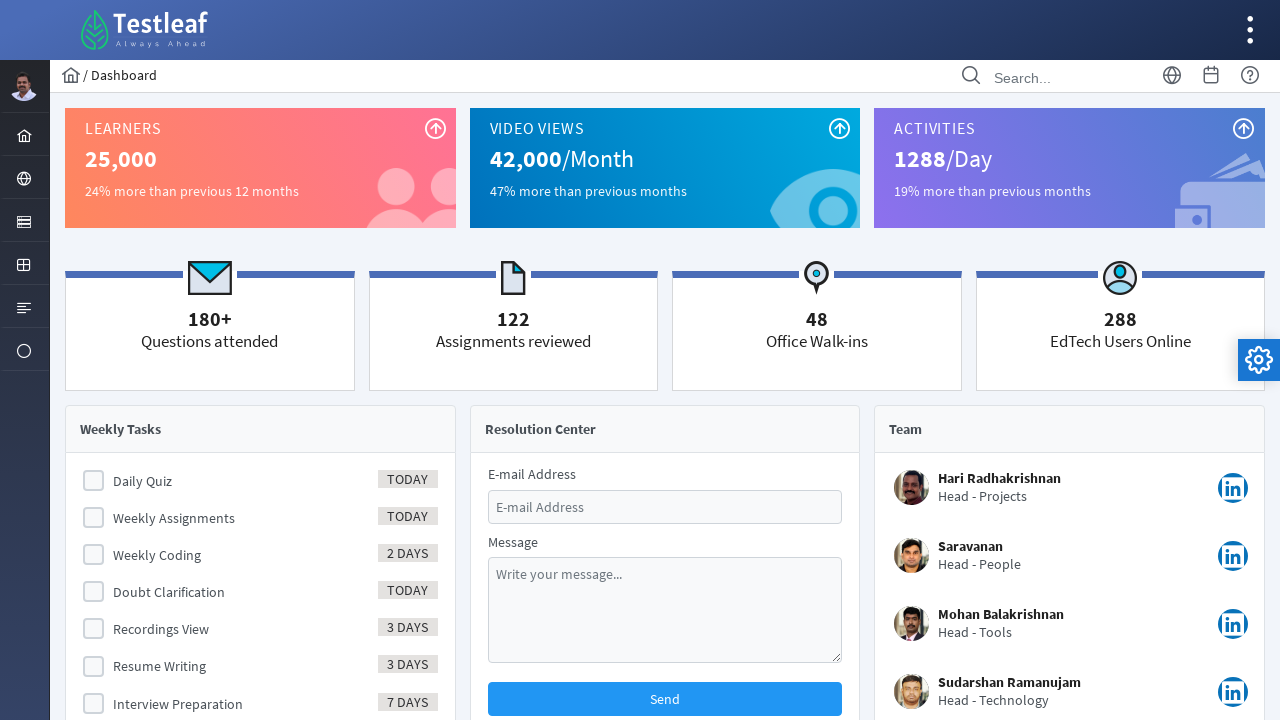